Tests alert handling by clicking on "Alert with OK" tab, triggering an alert, and accepting it

Starting URL: https://demo.automationtesting.in/Alerts.html

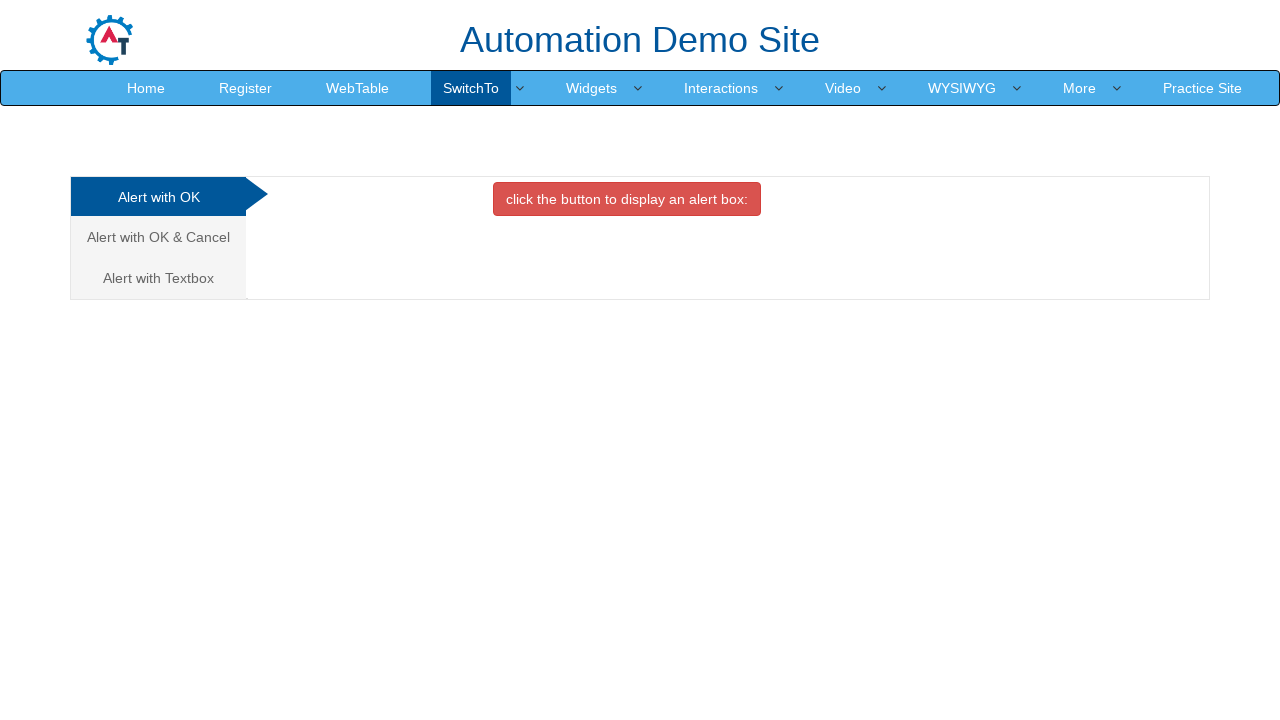

Clicked on 'Alert with OK' tab at (158, 197) on xpath=//a[@href='#OKTab']
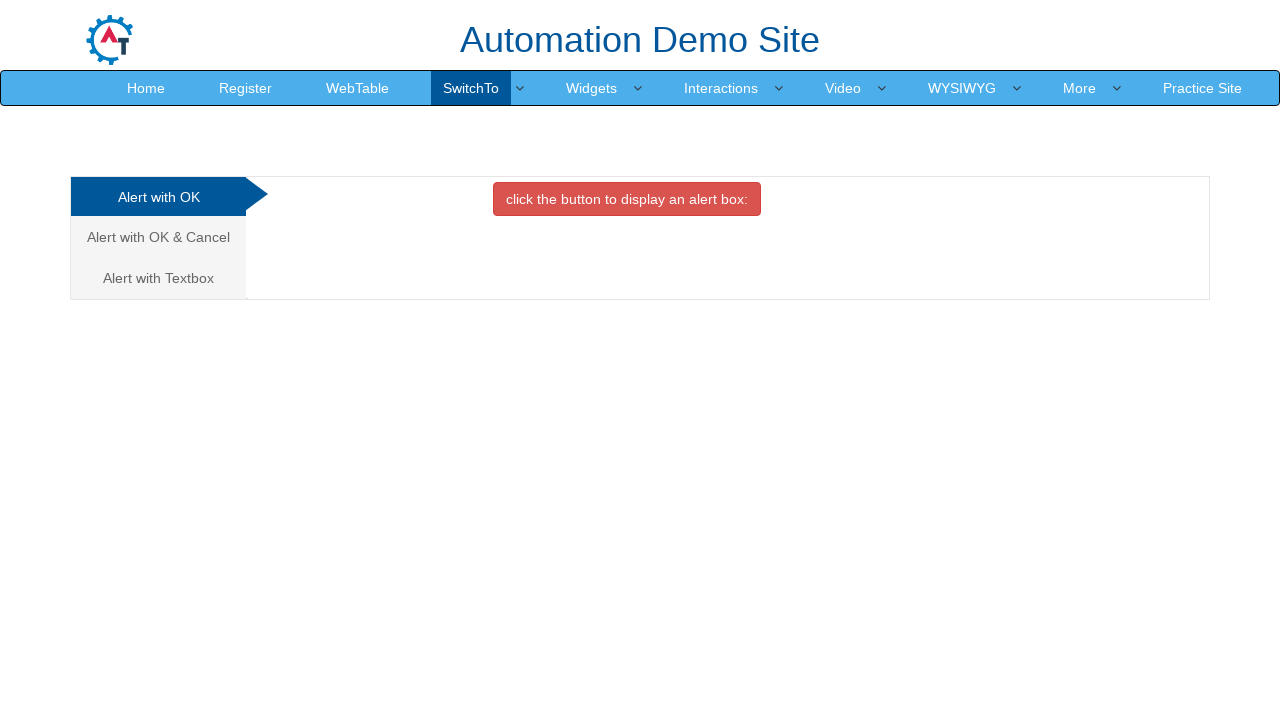

Clicked button to display alert box at (627, 199) on button[onclick='alertbox()']
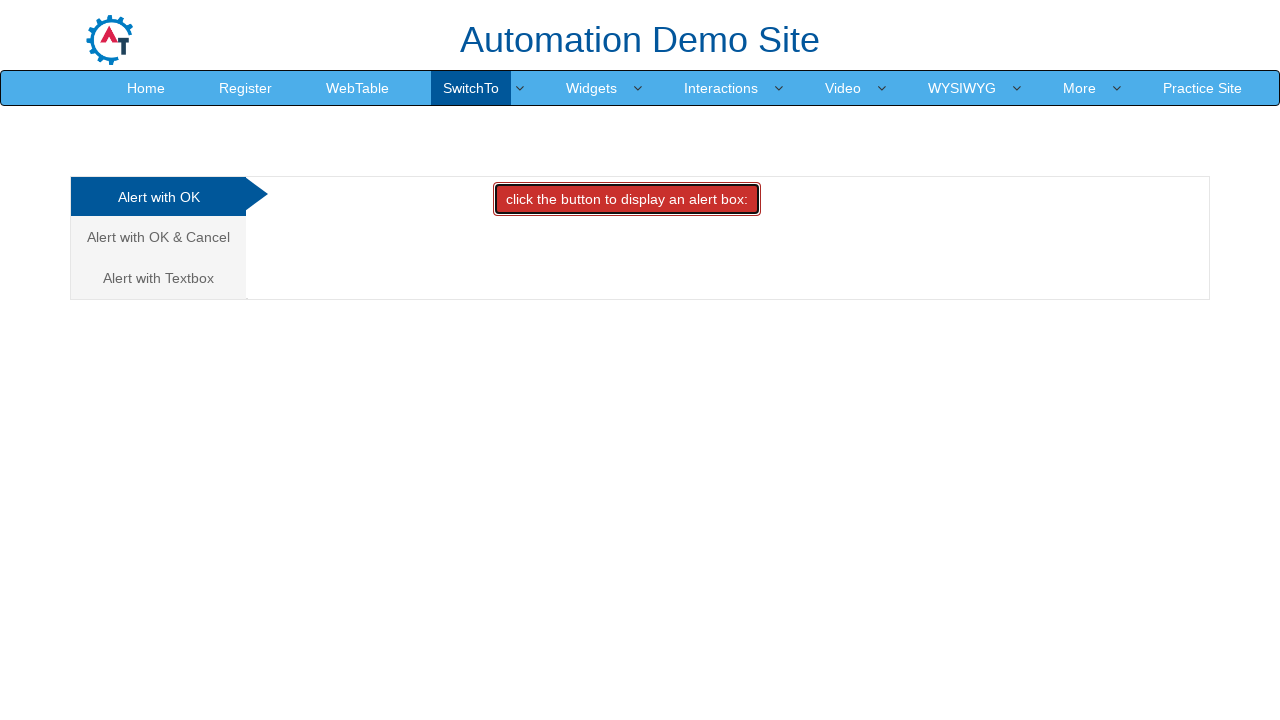

Alert dialog accepted
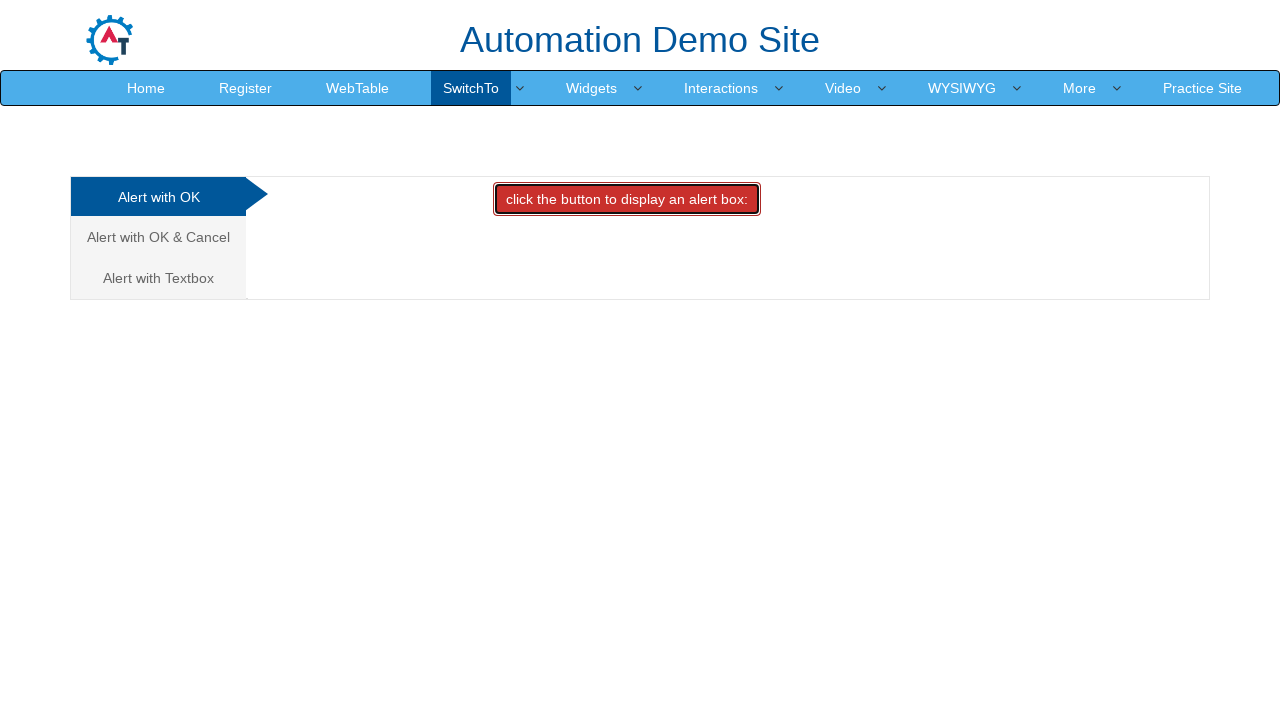

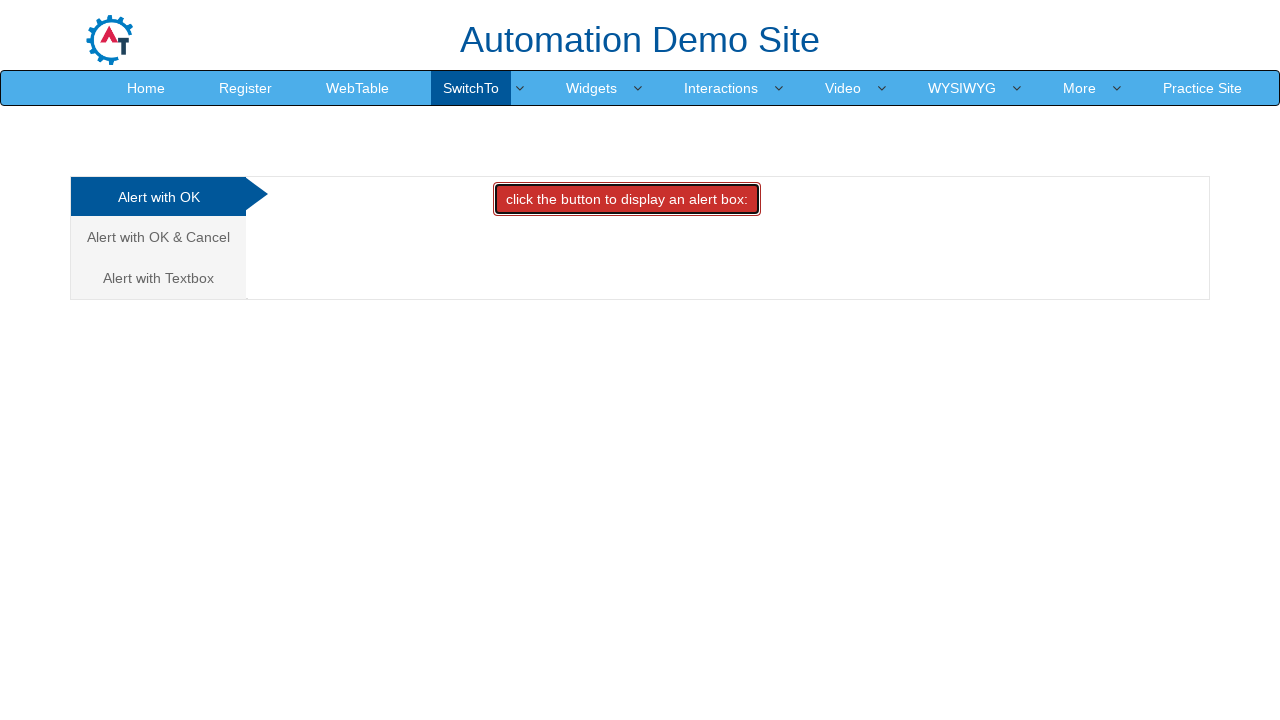